Navigates to a GeeksforGeeks article about insertion sort and verifies the page loads successfully by checking the URL.

Starting URL: https://www.geeksforgeeks.org/insertion-sort/

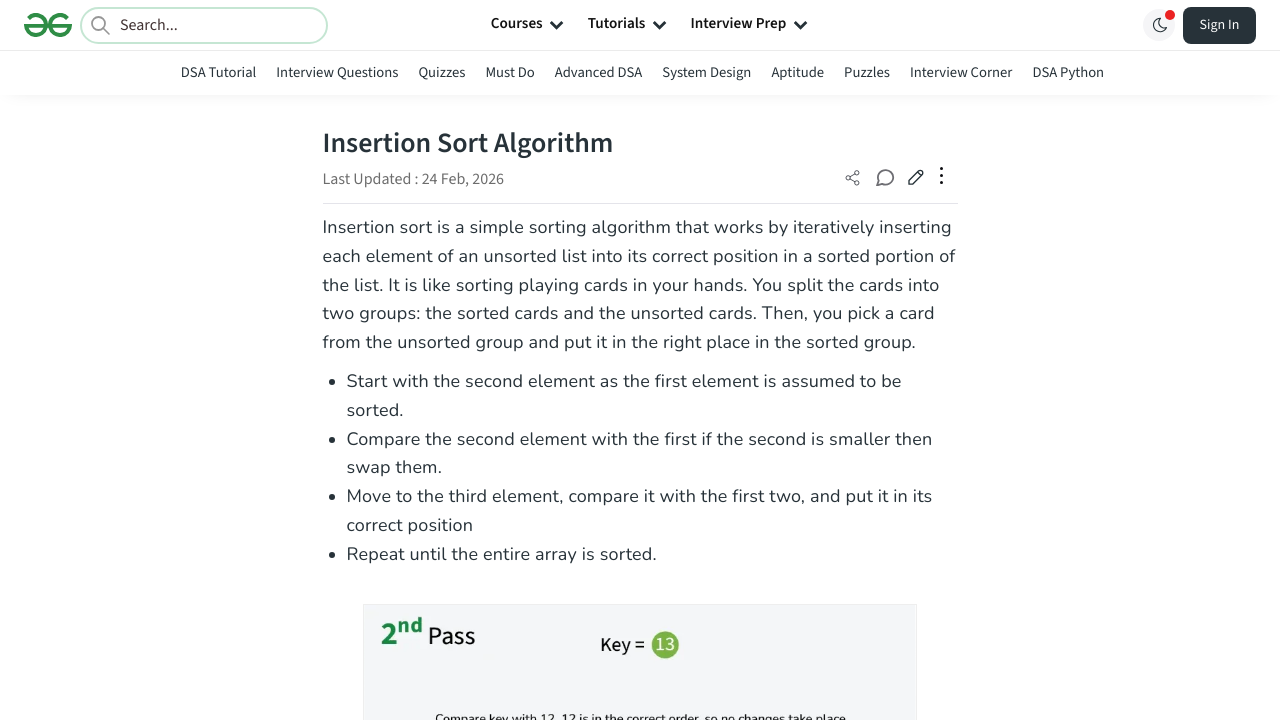

Waited for page to reach domcontentloaded state
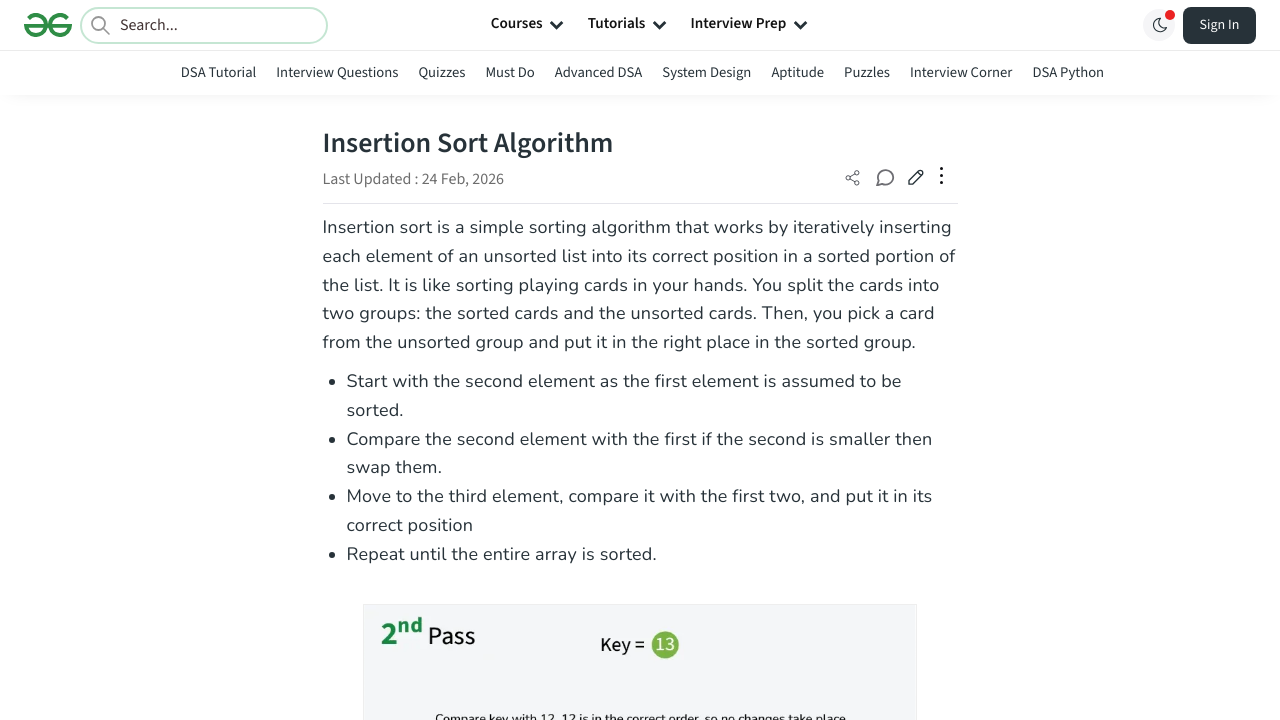

Verified URL contains 'insertion-sort' path
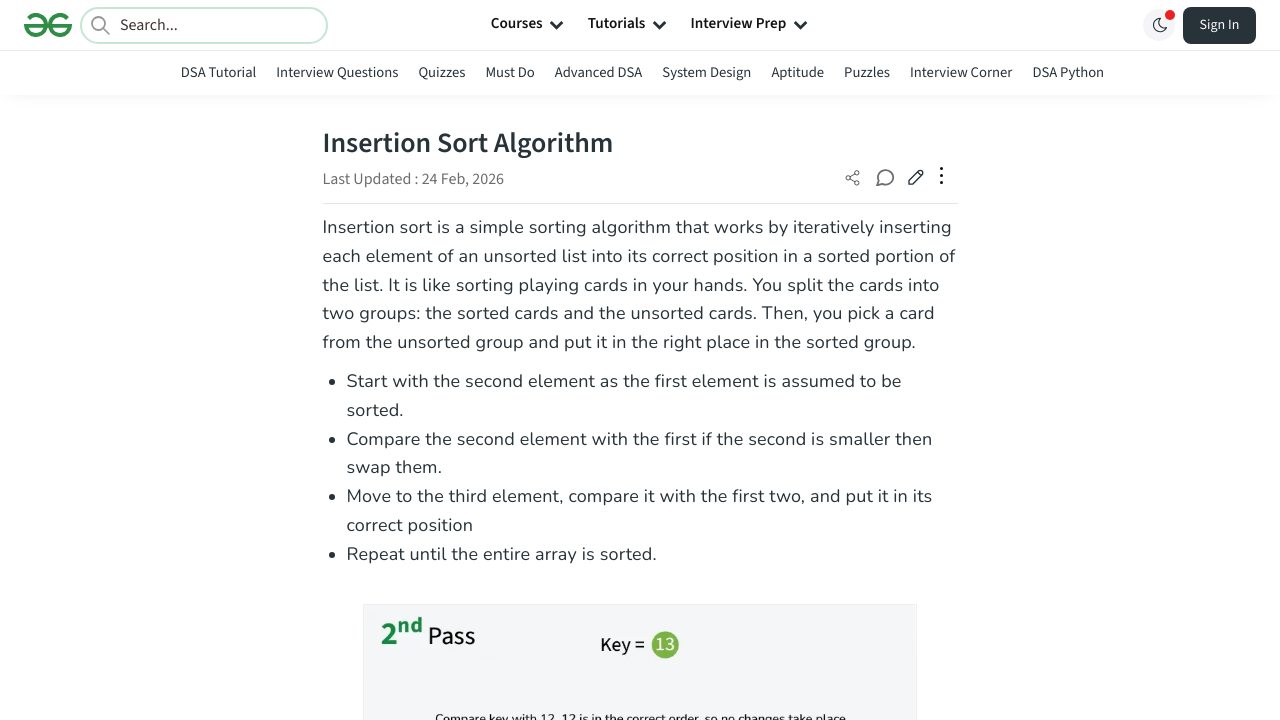

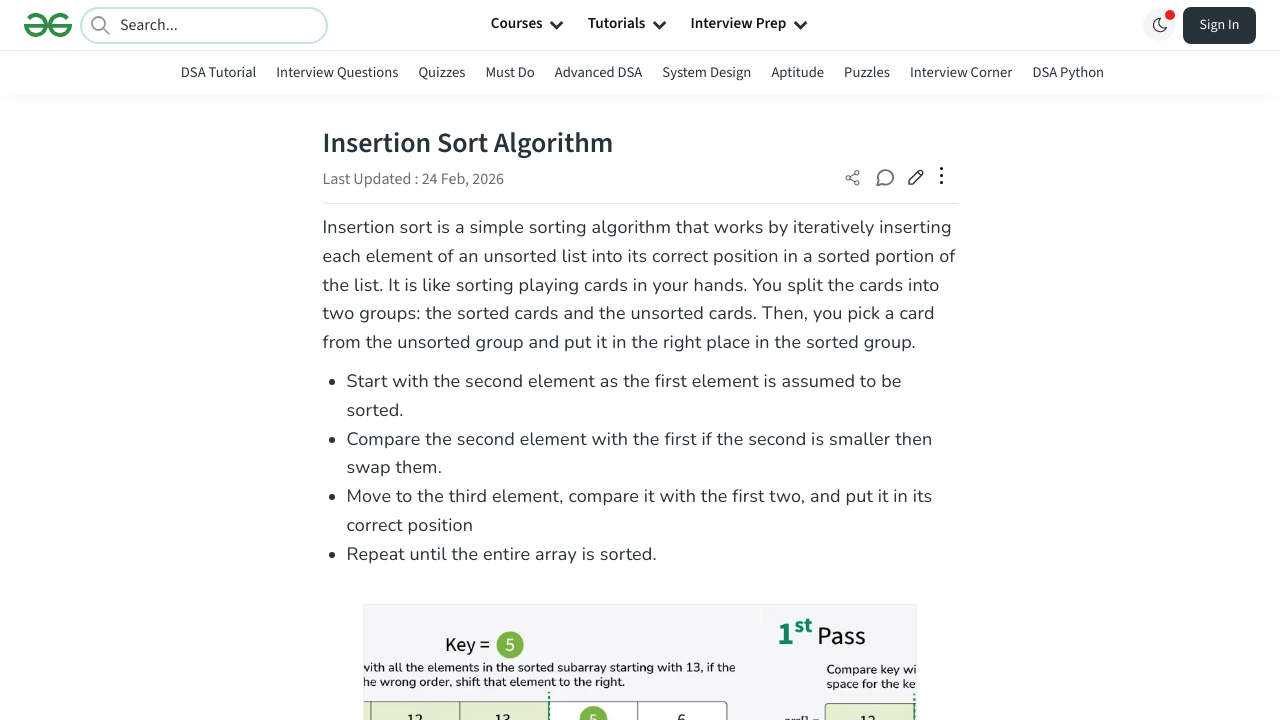